Tests various JavaScript alert types on demoqa.com including standard alerts, timed alerts, confirm dialogs, and prompt dialogs by clicking buttons and accepting/interacting with the alerts.

Starting URL: https://demoqa.com/alerts

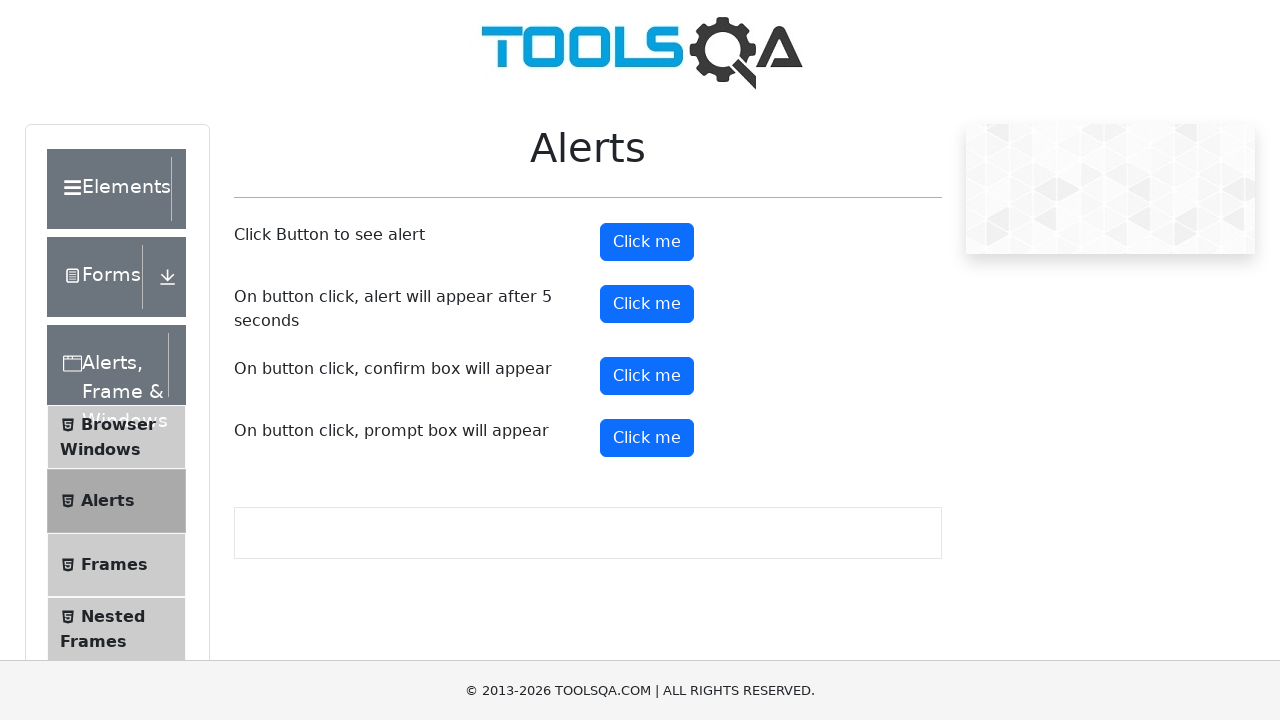

Clicked button to trigger standard alert at (647, 242) on #alertButton
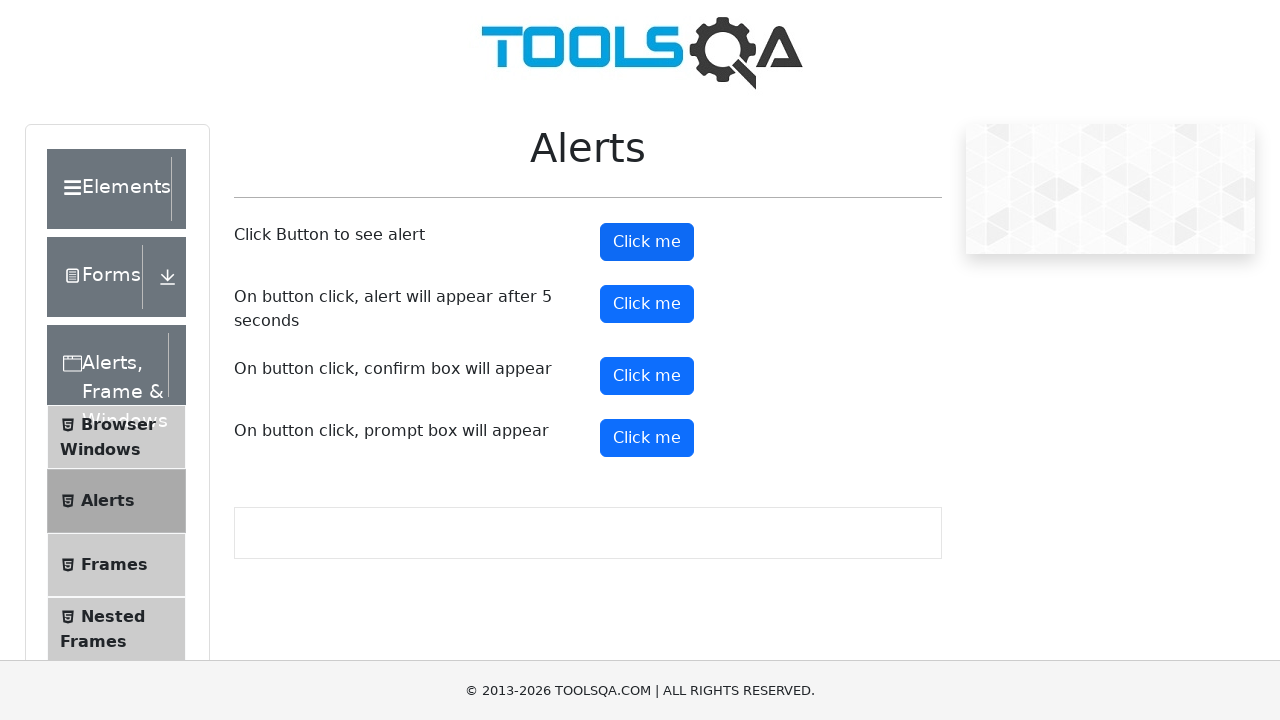

Set up dialog handler to accept alerts
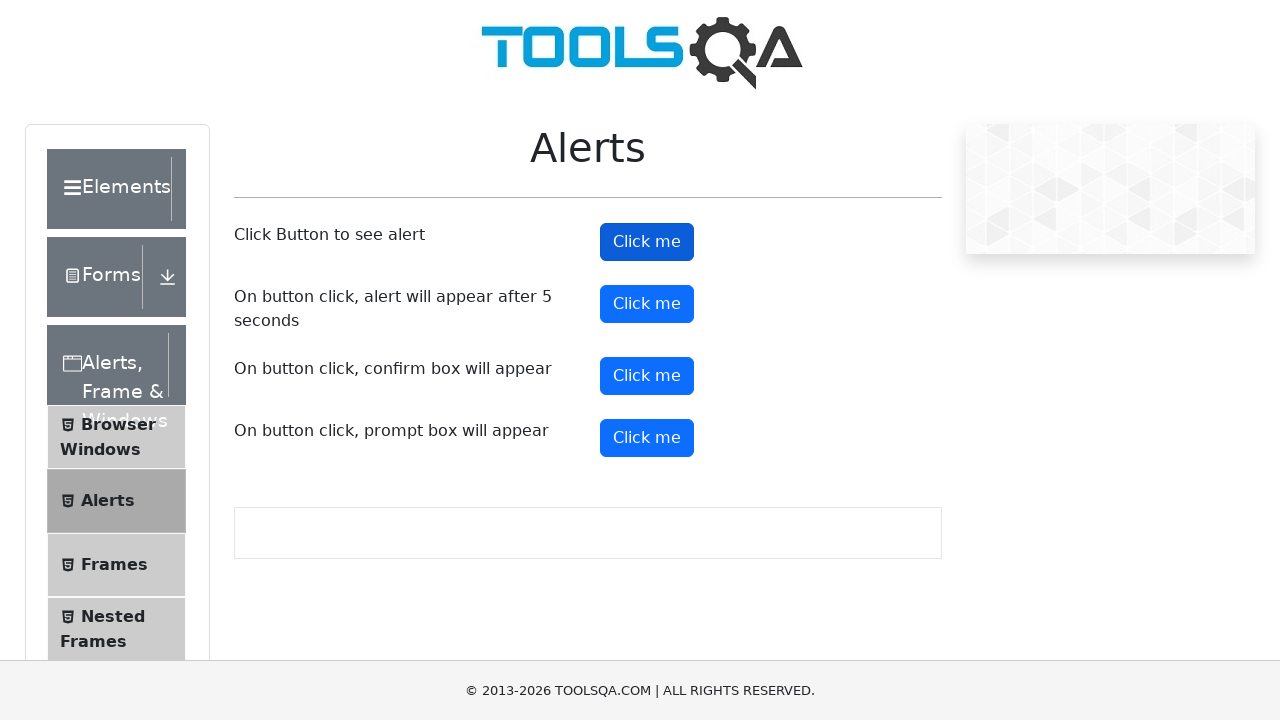

Waited 1 second for standard alert to be handled
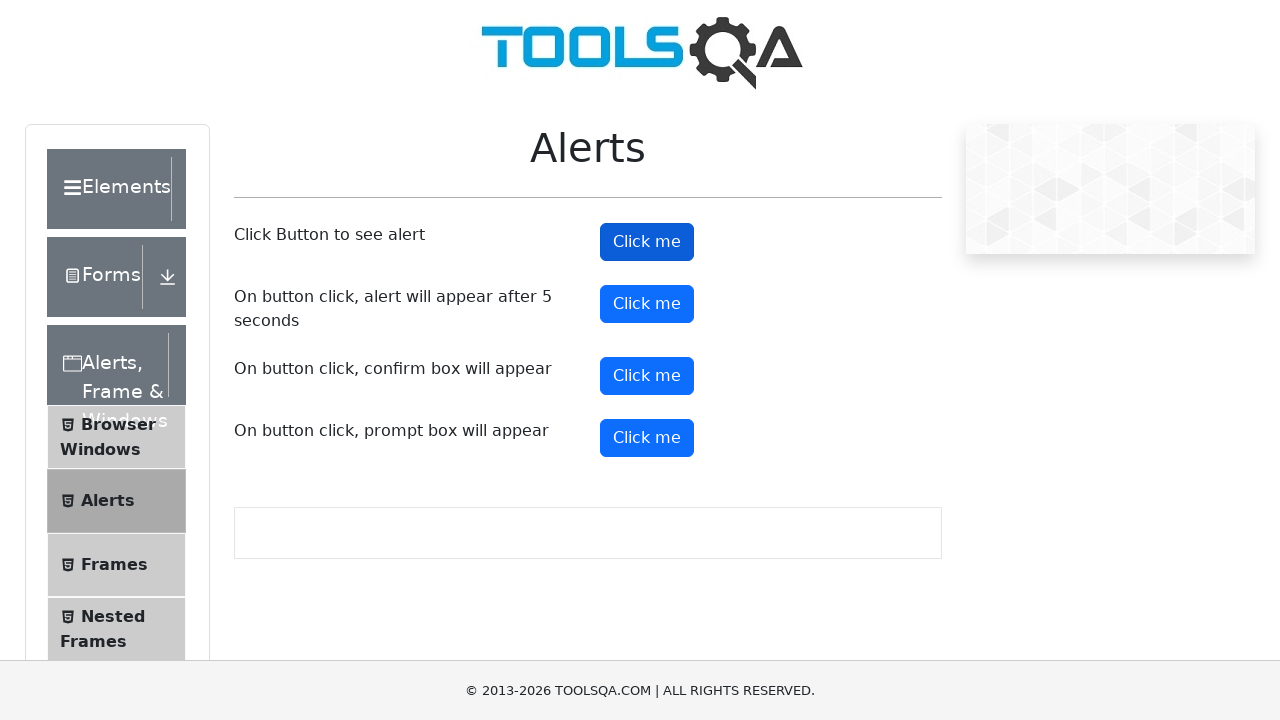

Clicked button to trigger timed alert at (647, 304) on #timerAlertButton
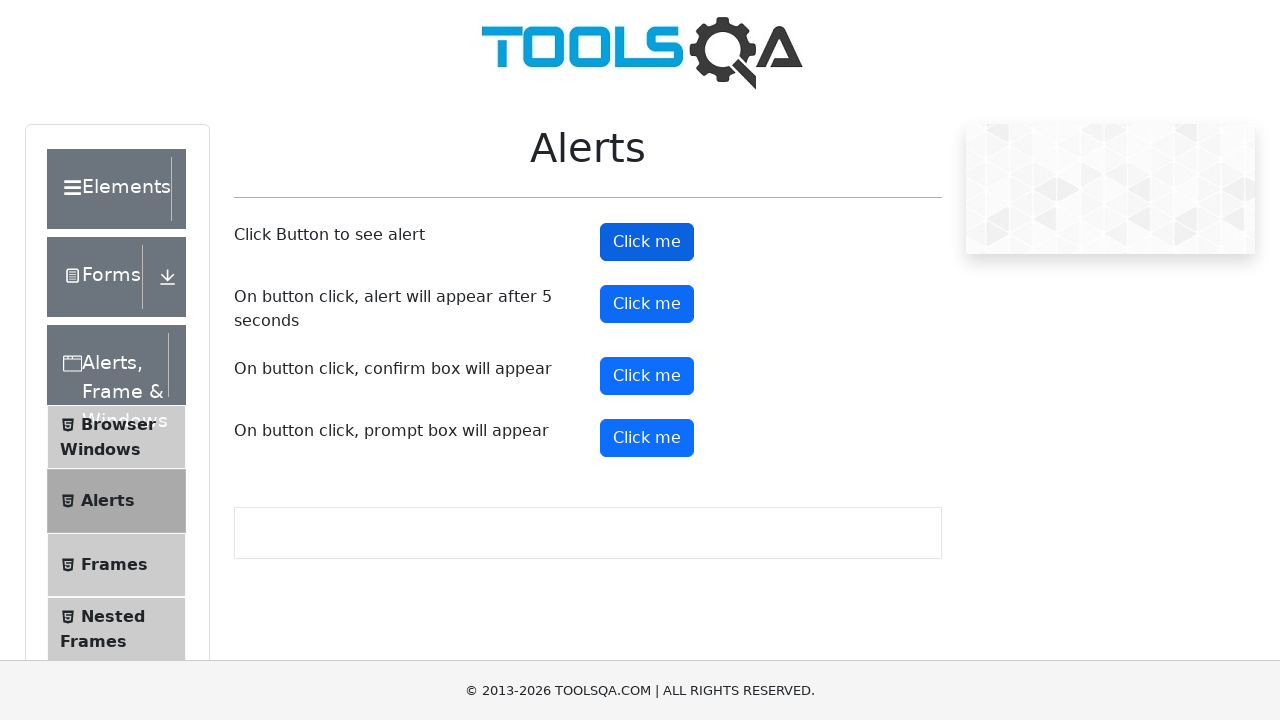

Waited 6 seconds for timed alert to appear and be handled
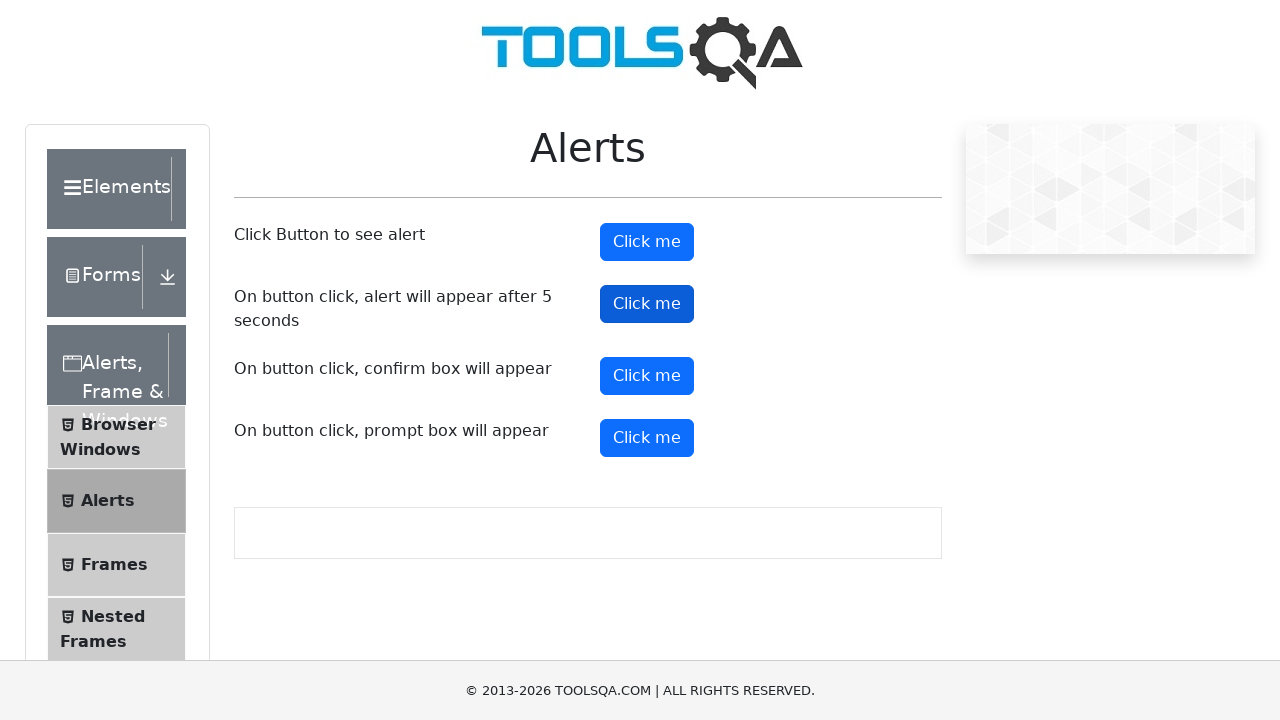

Clicked button to trigger confirm dialog at (647, 376) on #confirmButton
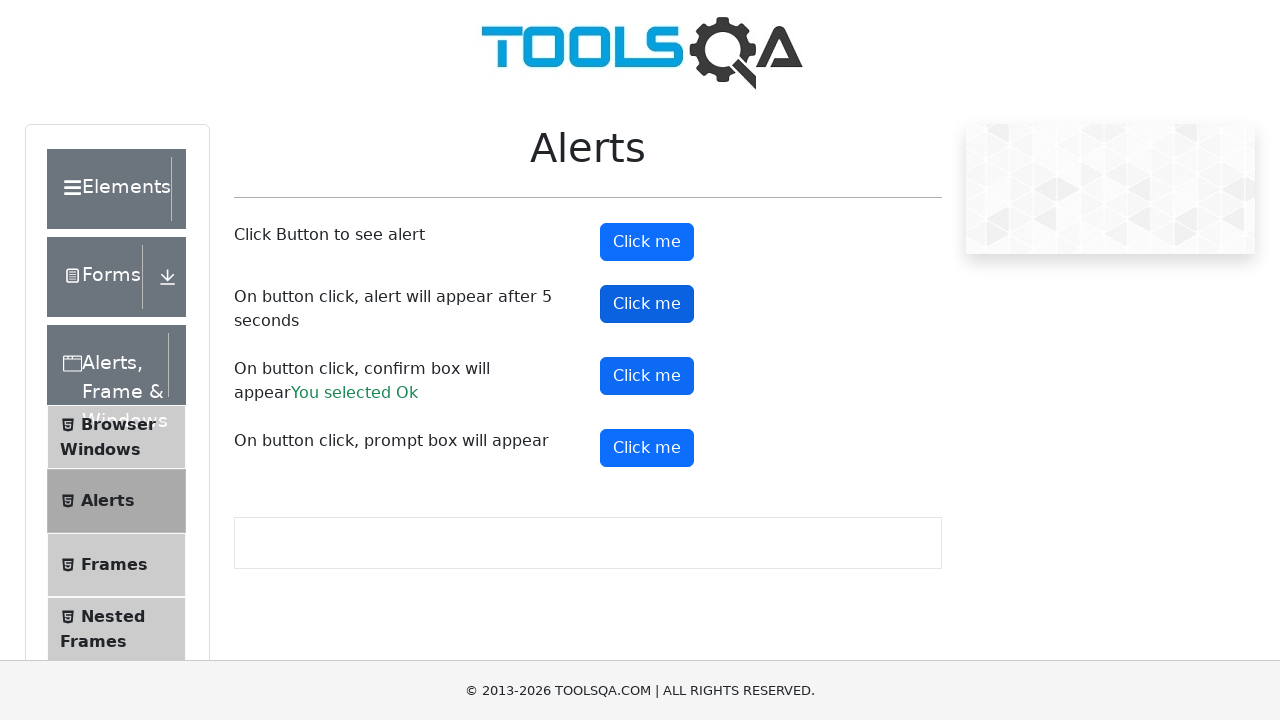

Waited 1 second for confirm dialog to be processed
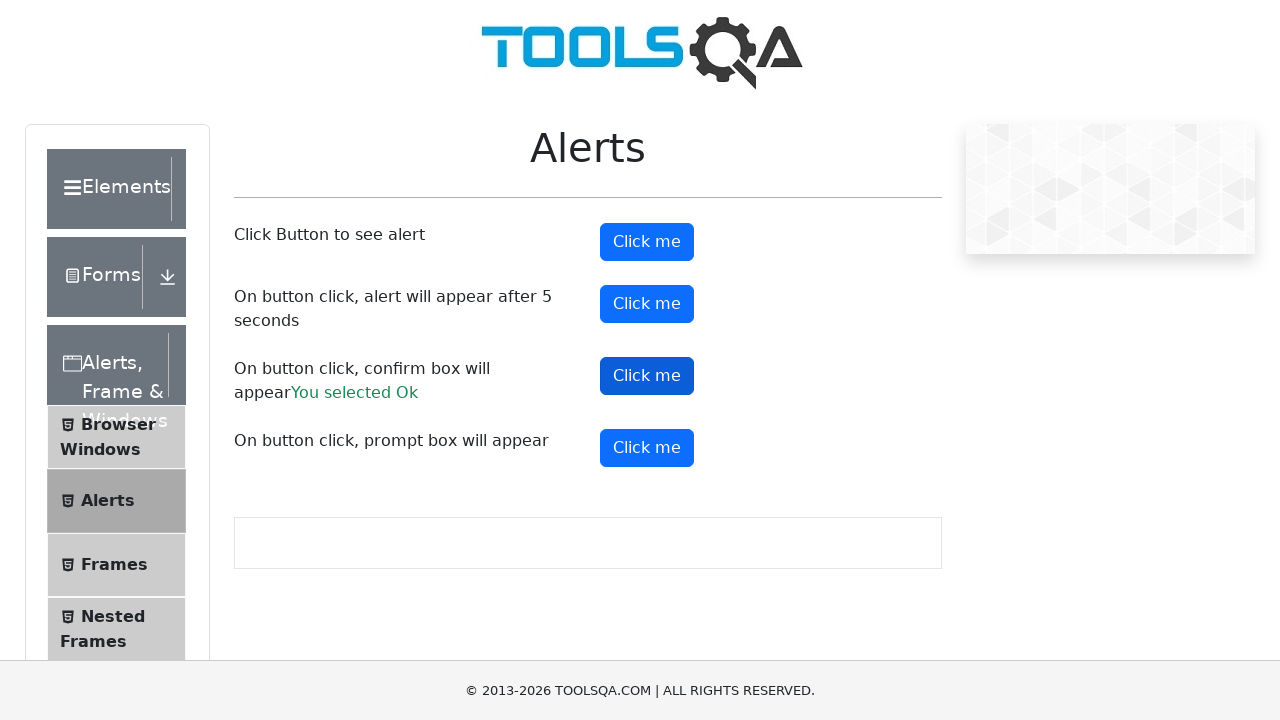

Set up dialog handler for prompt dialog with text 'test'
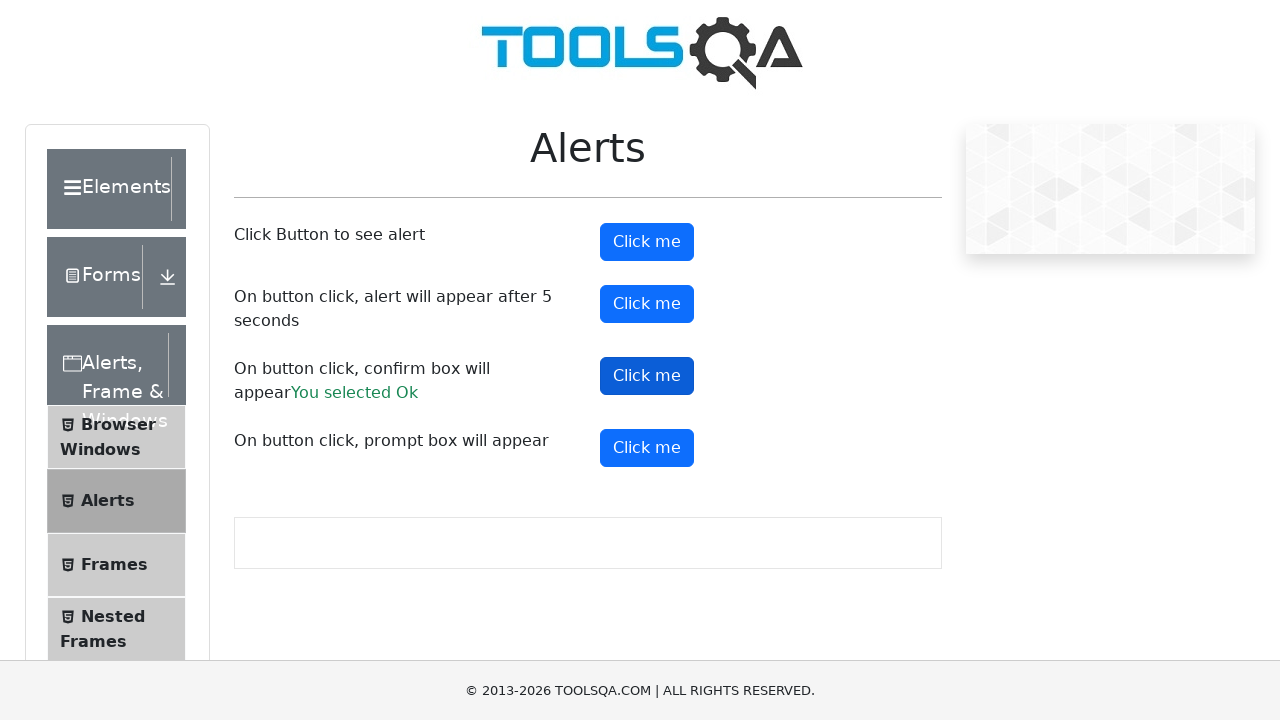

Clicked button to trigger prompt dialog at (647, 448) on #promtButton
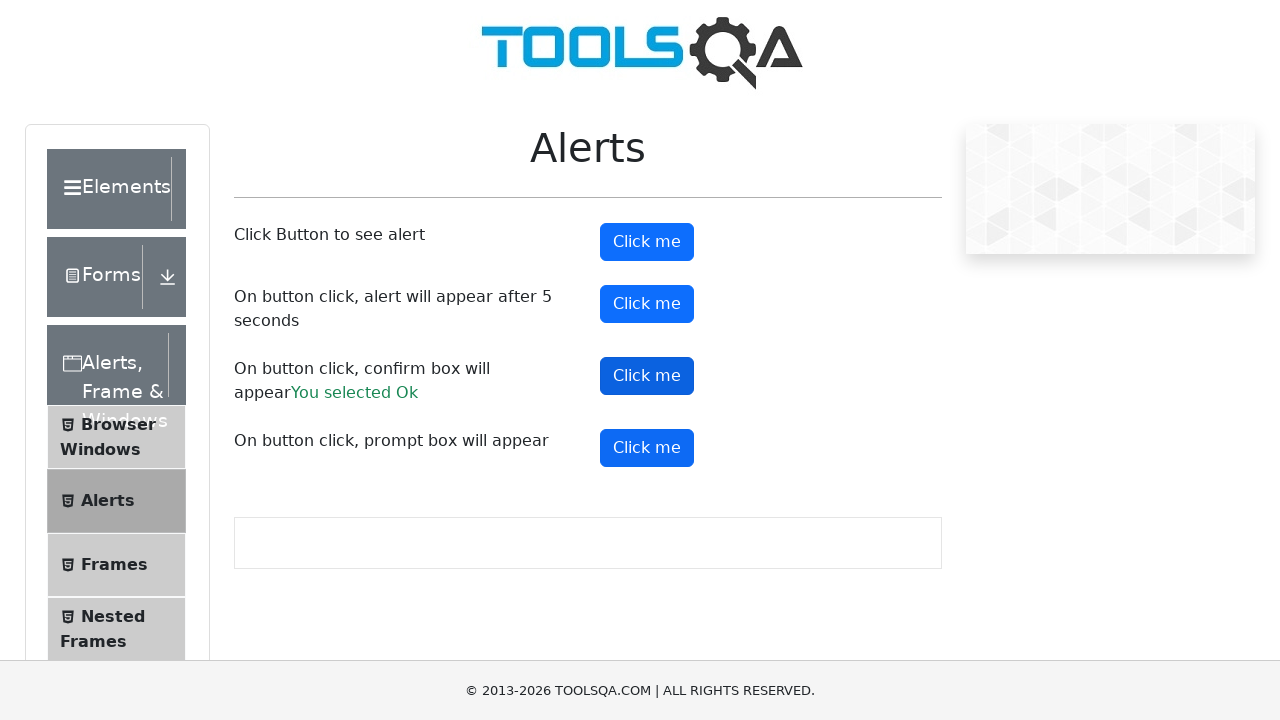

Waited 1 second for prompt dialog to be handled
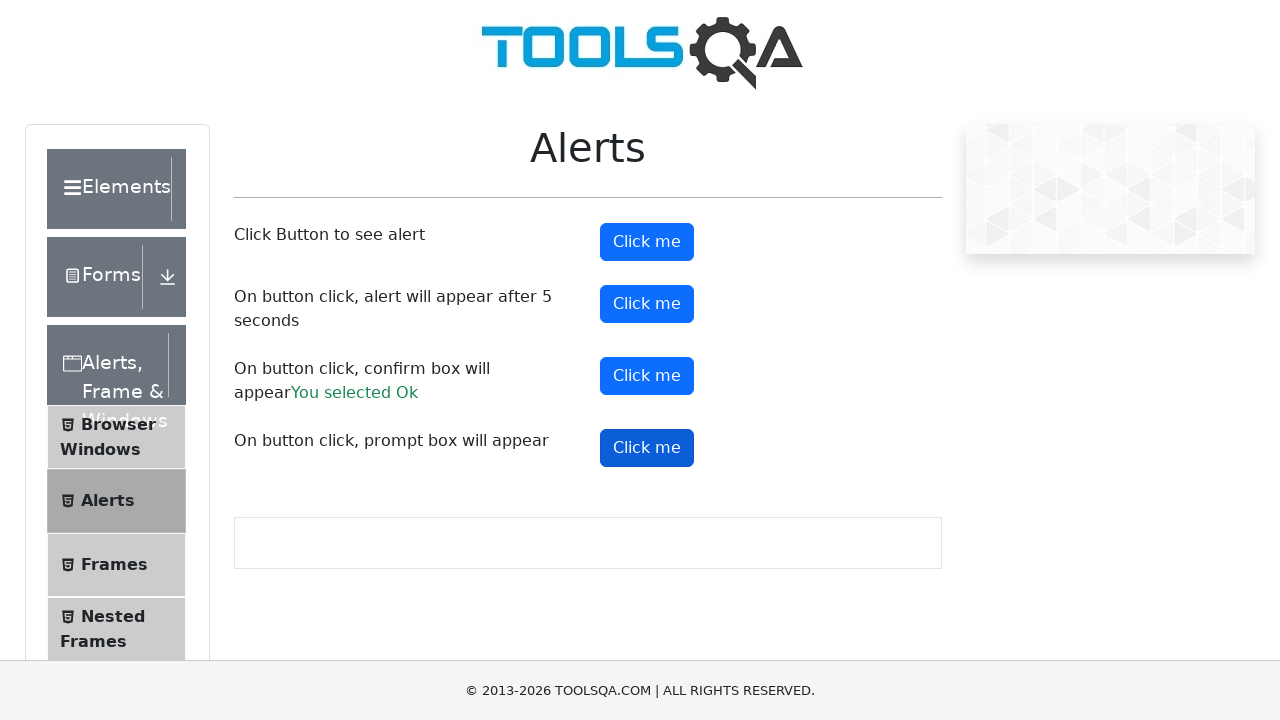

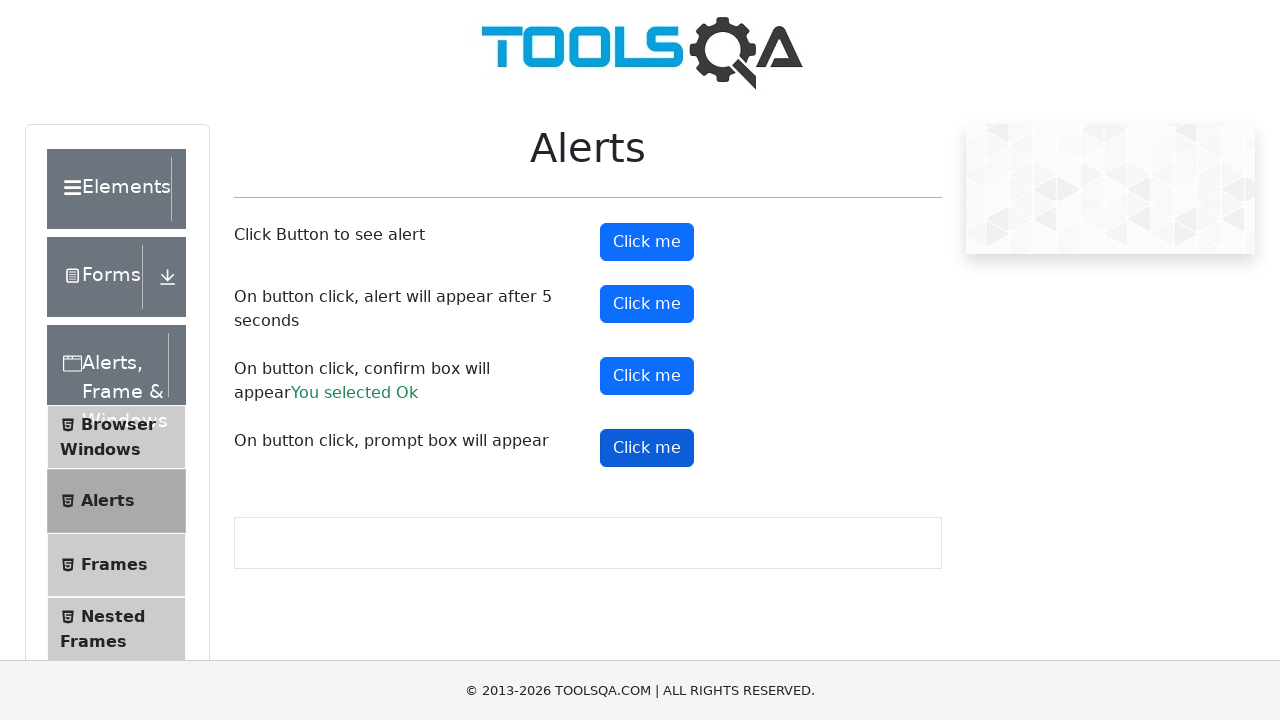